Verifies that the subtitle heading element is displayed on the homepage

Starting URL: https://www.habbo.com.br

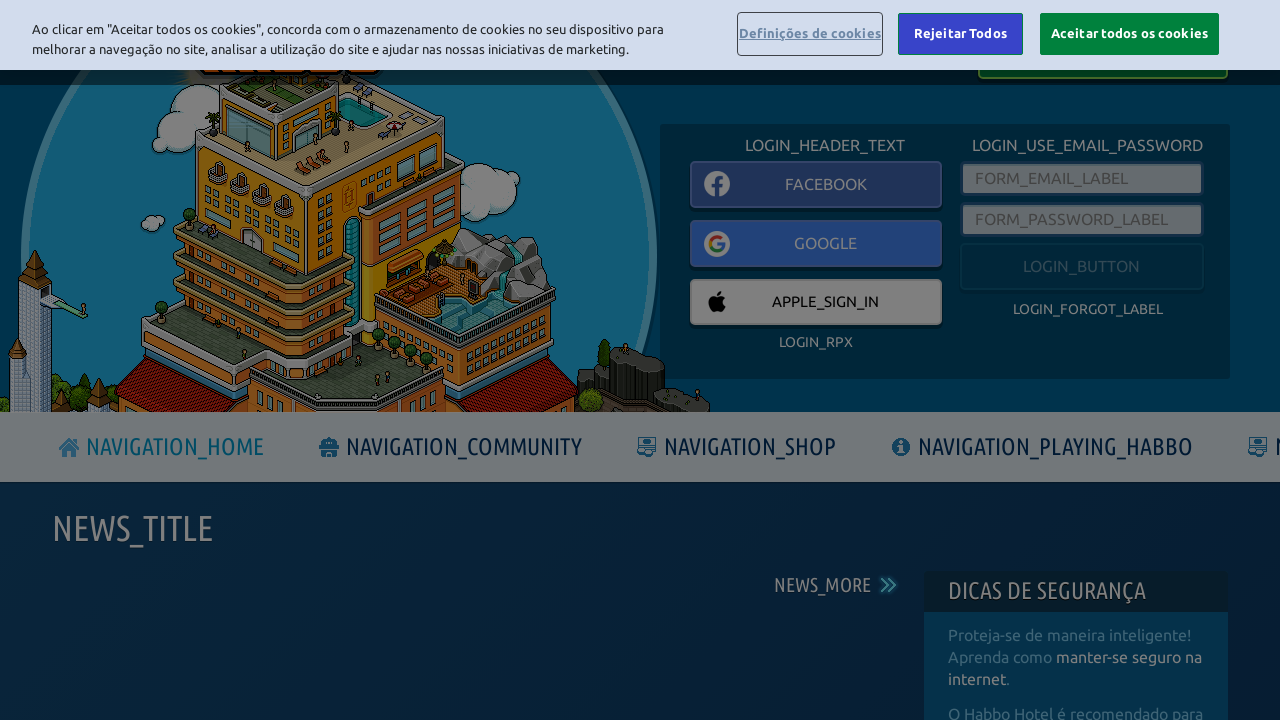

Navigated to https://www.habbo.com.br
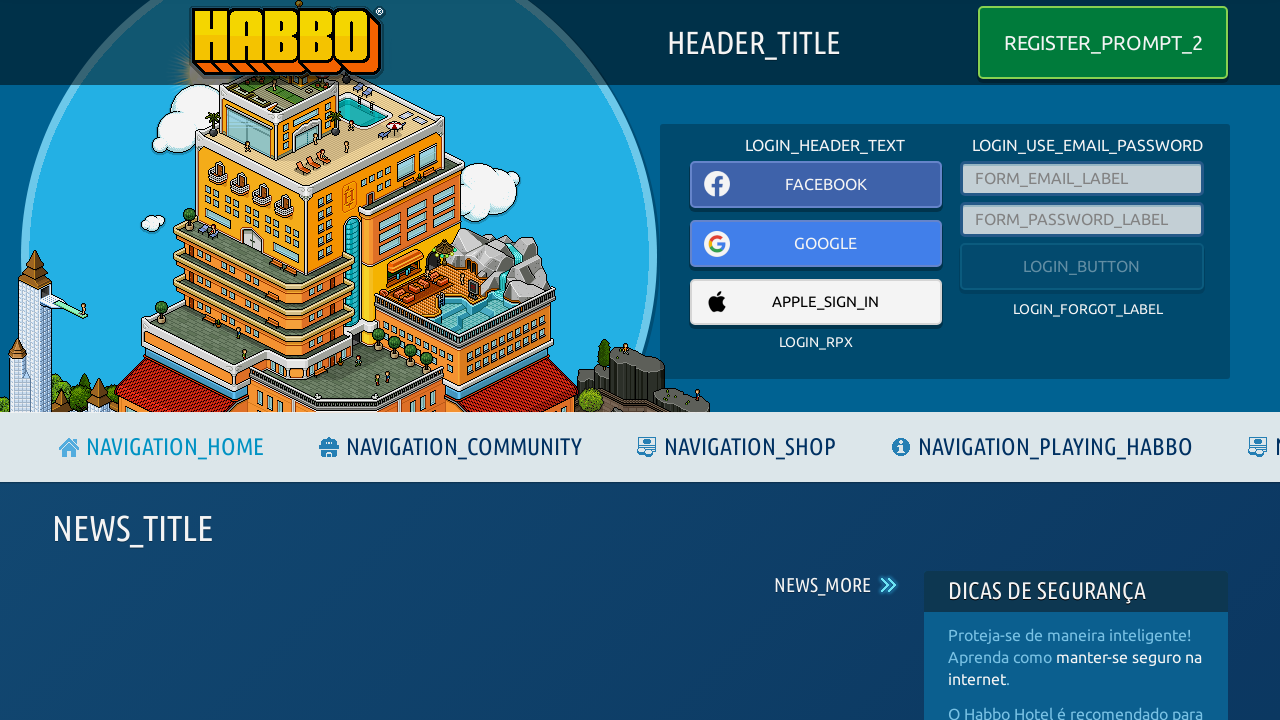

Located subtitle heading element
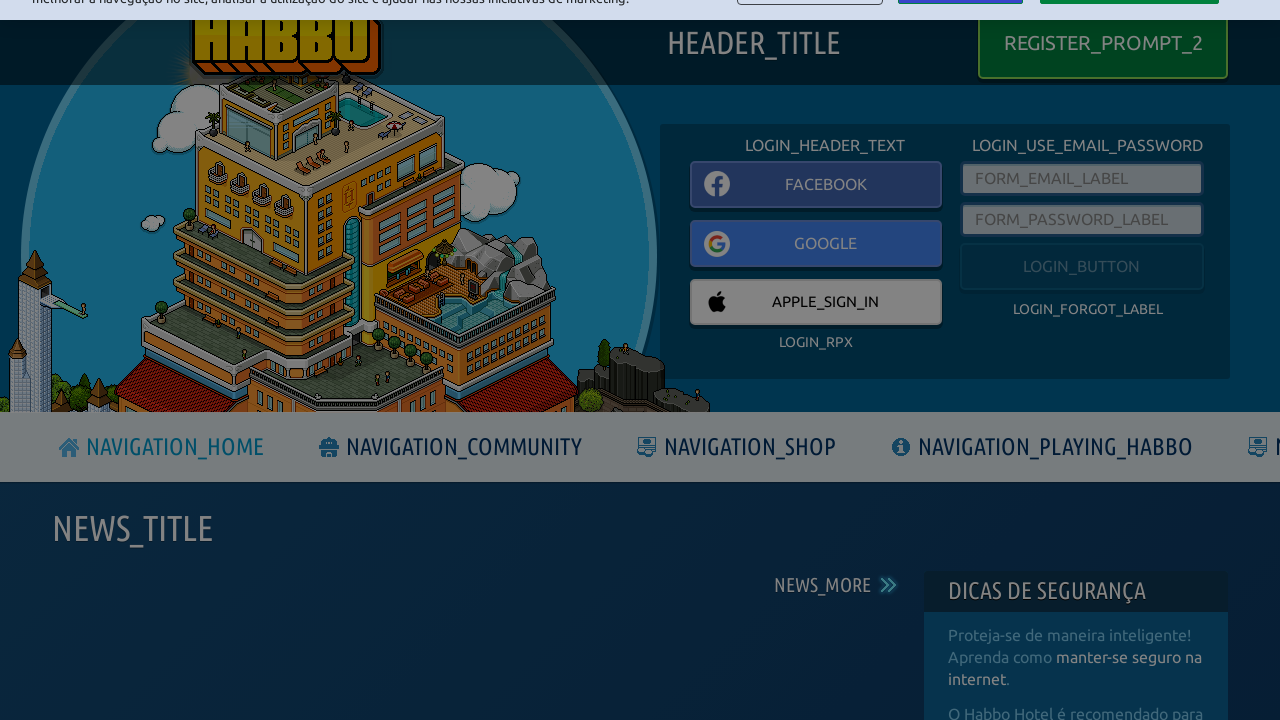

Verified that subtitle heading element is visible on the homepage
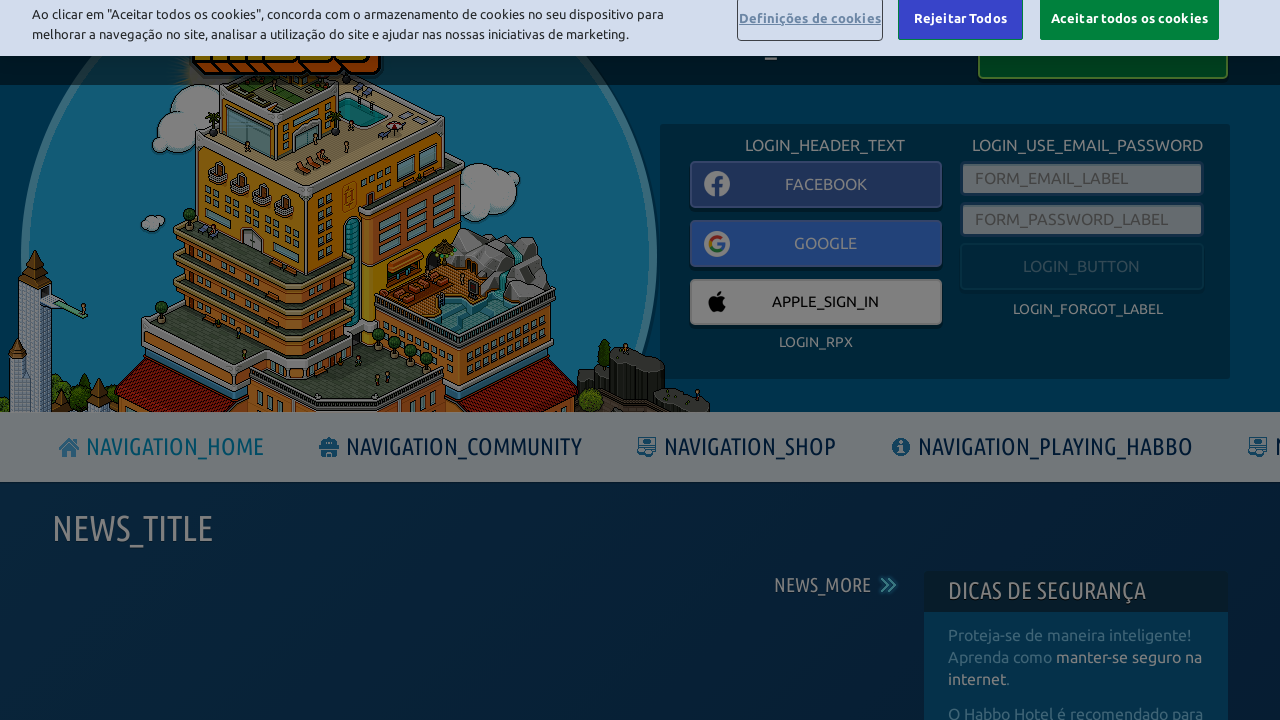

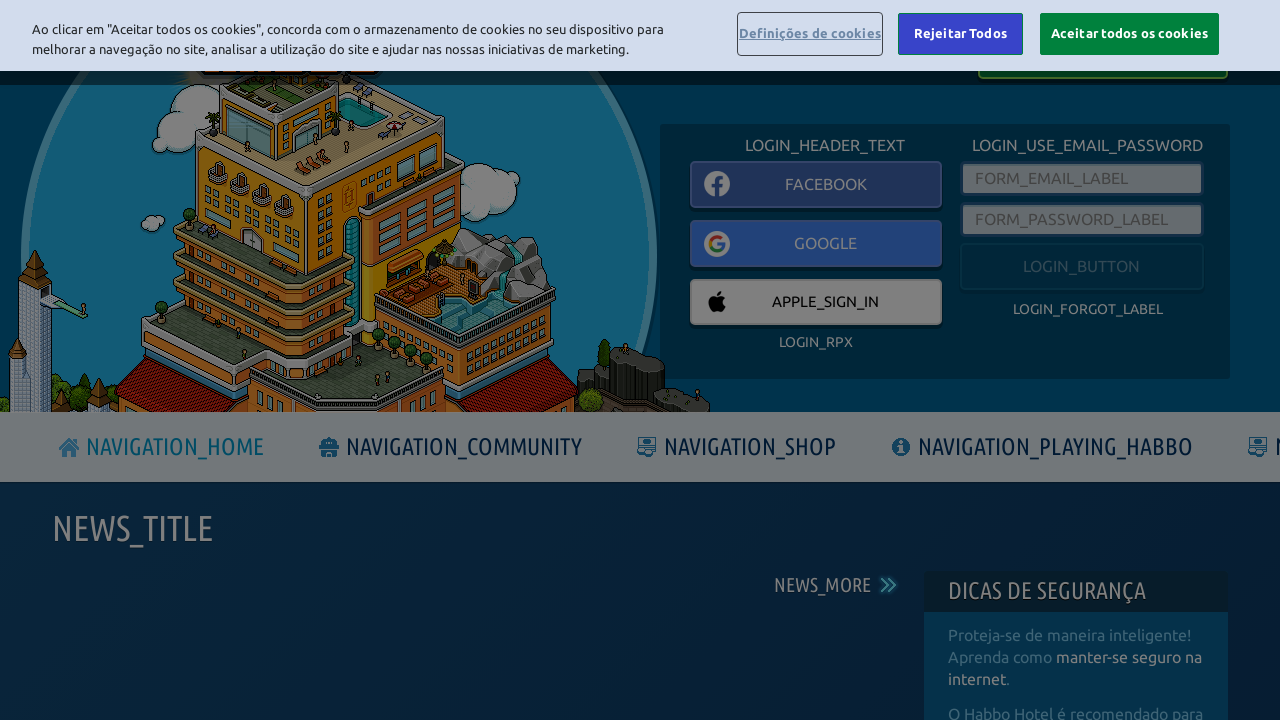